Tests JavaScript prompt dialog handling on W3Schools by switching to an iframe, clicking a button to trigger the prompt, entering text into the prompt, and accepting it.

Starting URL: https://www.w3schools.com/jsref/tryit.asp?filename=tryjsref_prompt

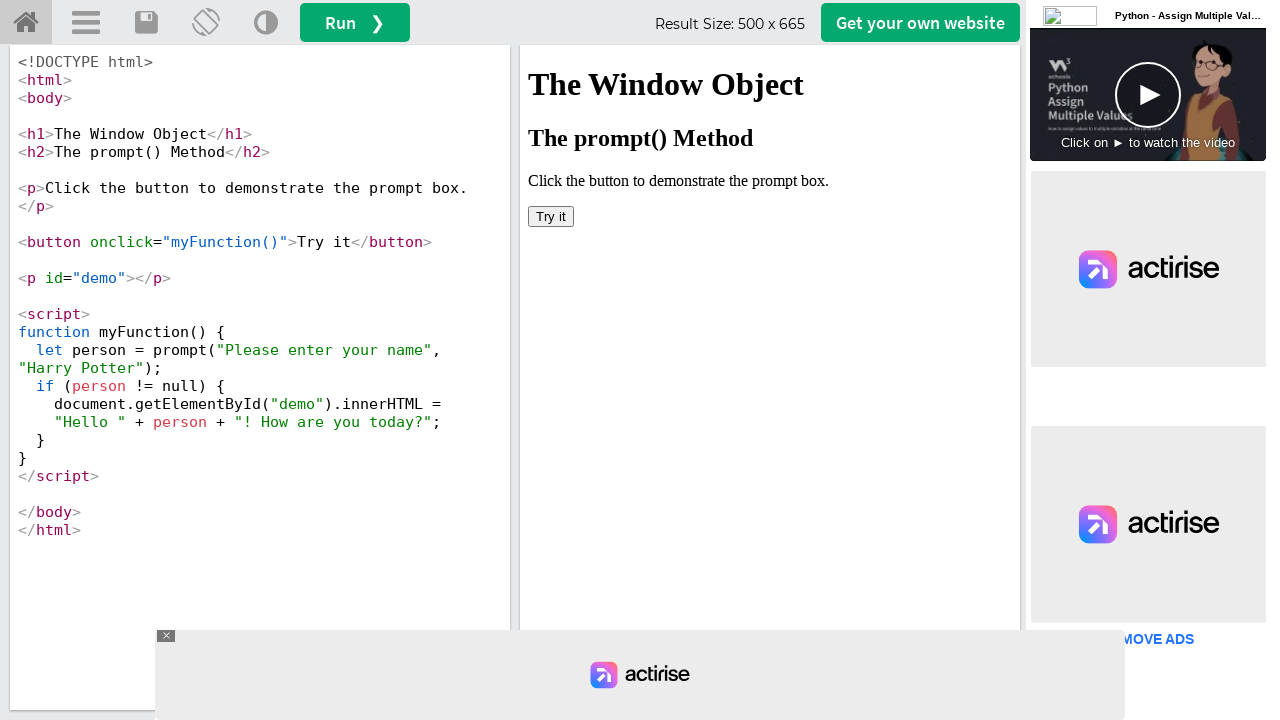

Located iframe #iframeResult containing the demo
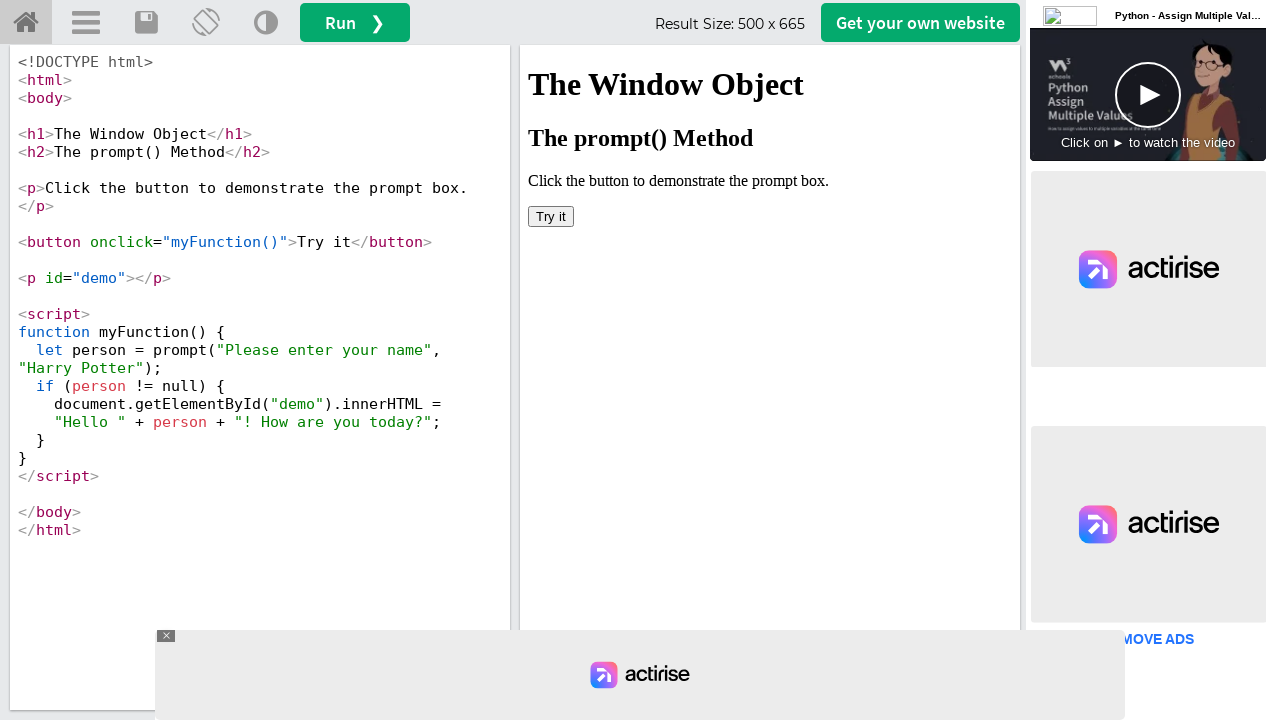

Clicked 'Try it' button to trigger the prompt dialog at (551, 216) on #iframeResult >> internal:control=enter-frame >> xpath=//button[text()='Try it']
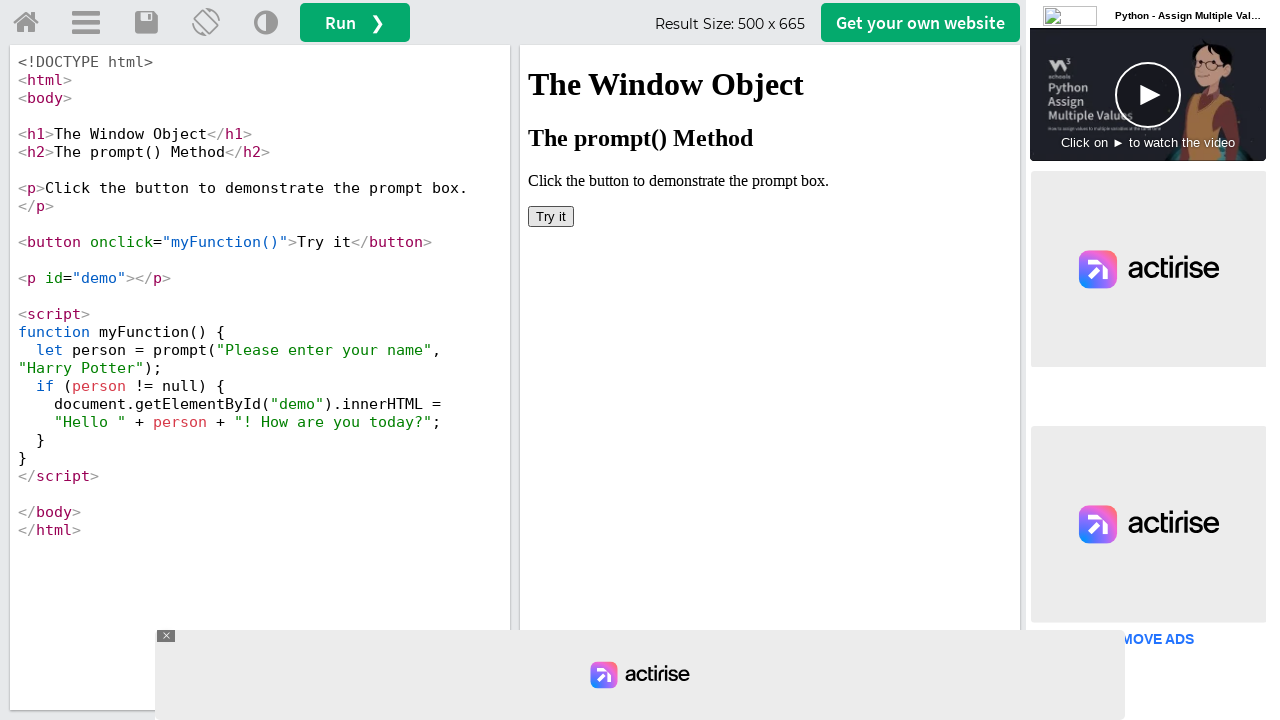

Set up dialog handler with lambda to accept prompt with 'Shreepad'
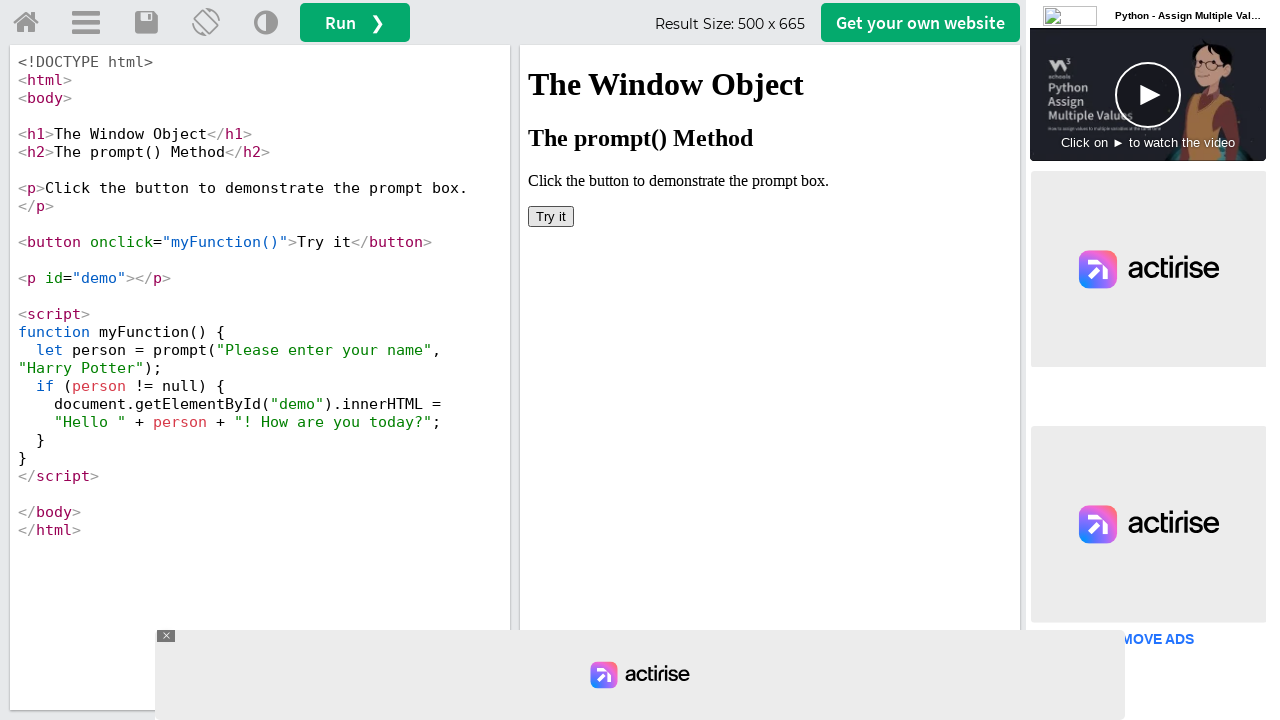

Set up dialog handler function to accept prompt with 'Shreepad'
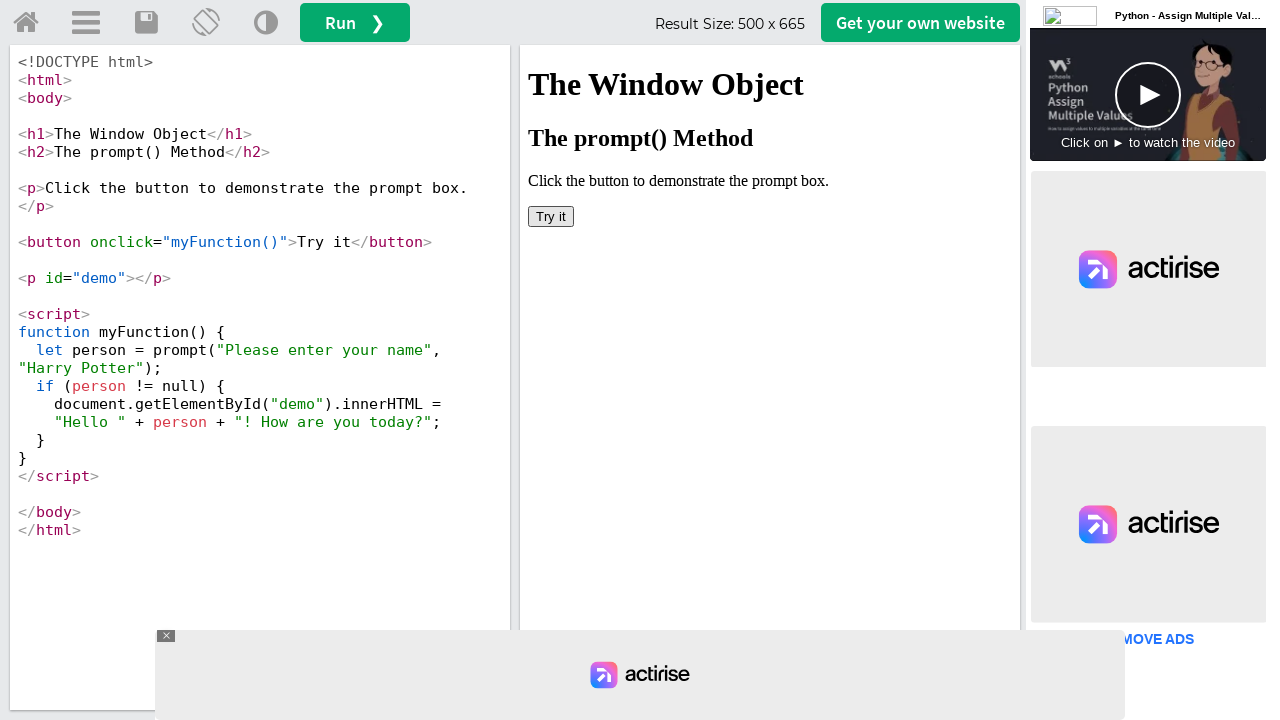

Clicked 'Try it' button again to trigger prompt with handler ready at (551, 216) on #iframeResult >> internal:control=enter-frame >> xpath=//button[text()='Try it']
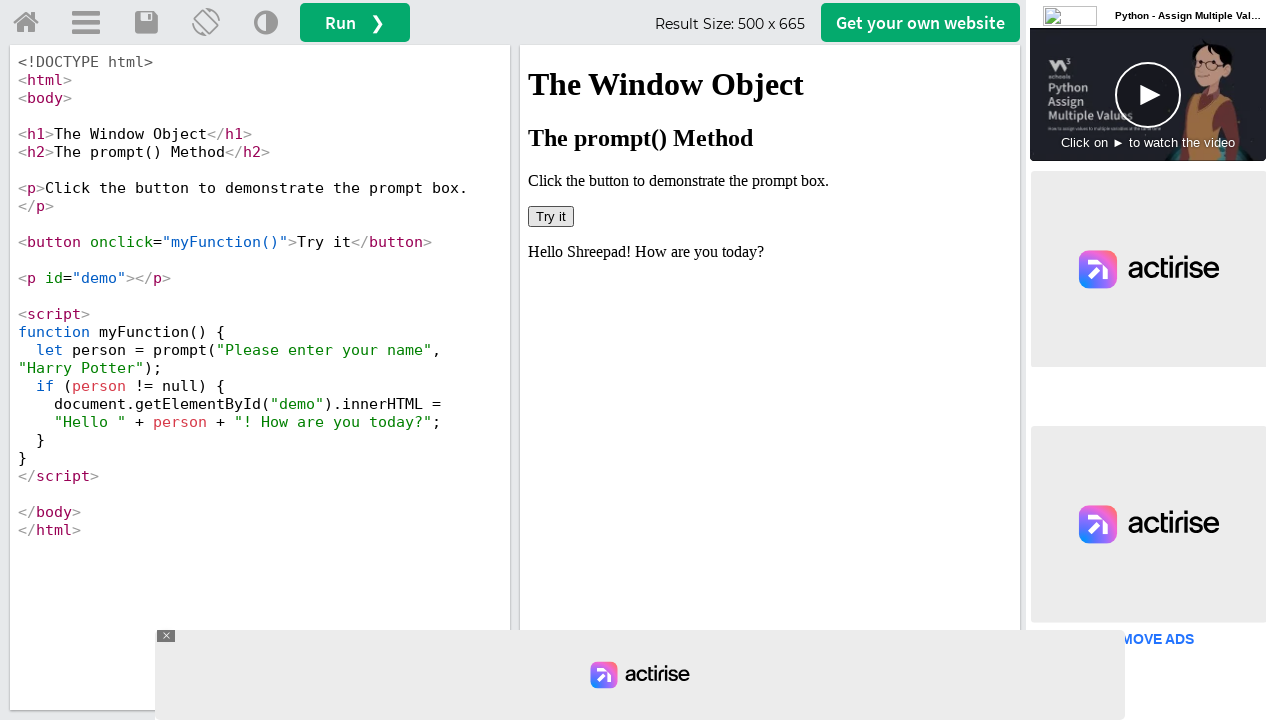

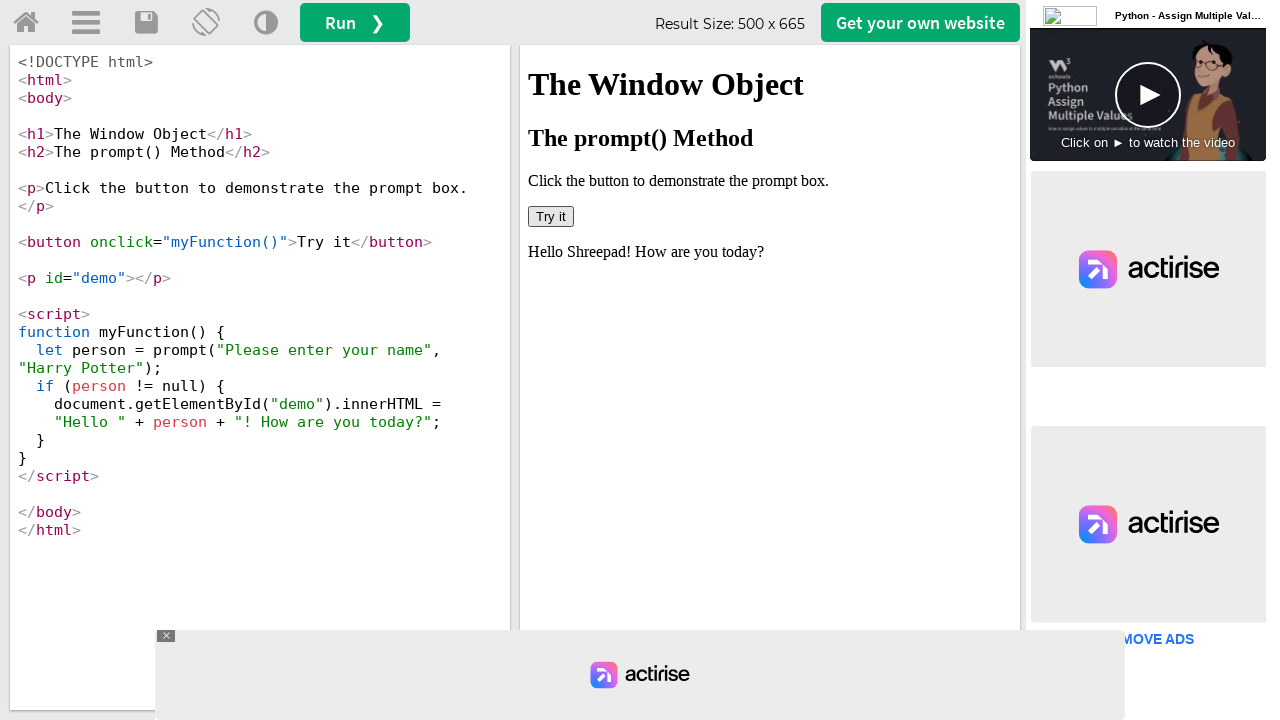